Tests making a withdrawal through the Customer interface by selecting a customer, logging in, and withdrawing funds

Starting URL: https://www.globalsqa.com/angularJs-protractor/BankingProject

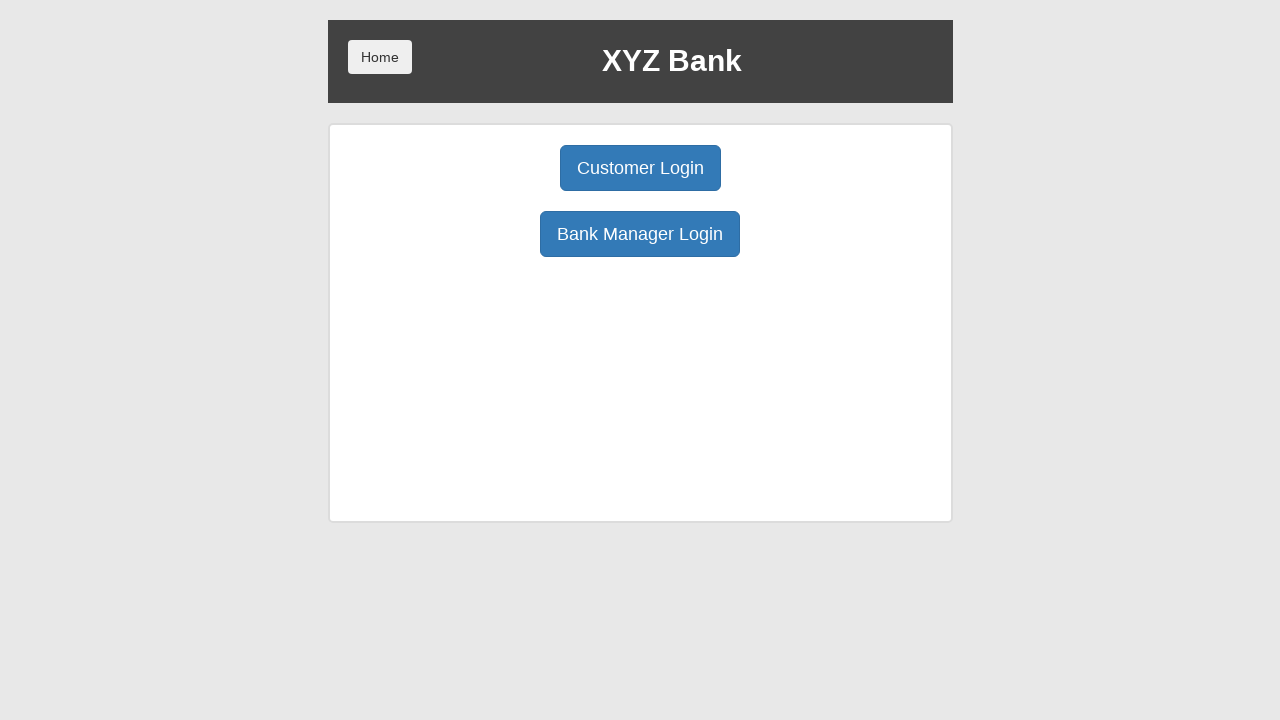

Clicked Customer Login button at (640, 168) on button:has-text('Customer Login')
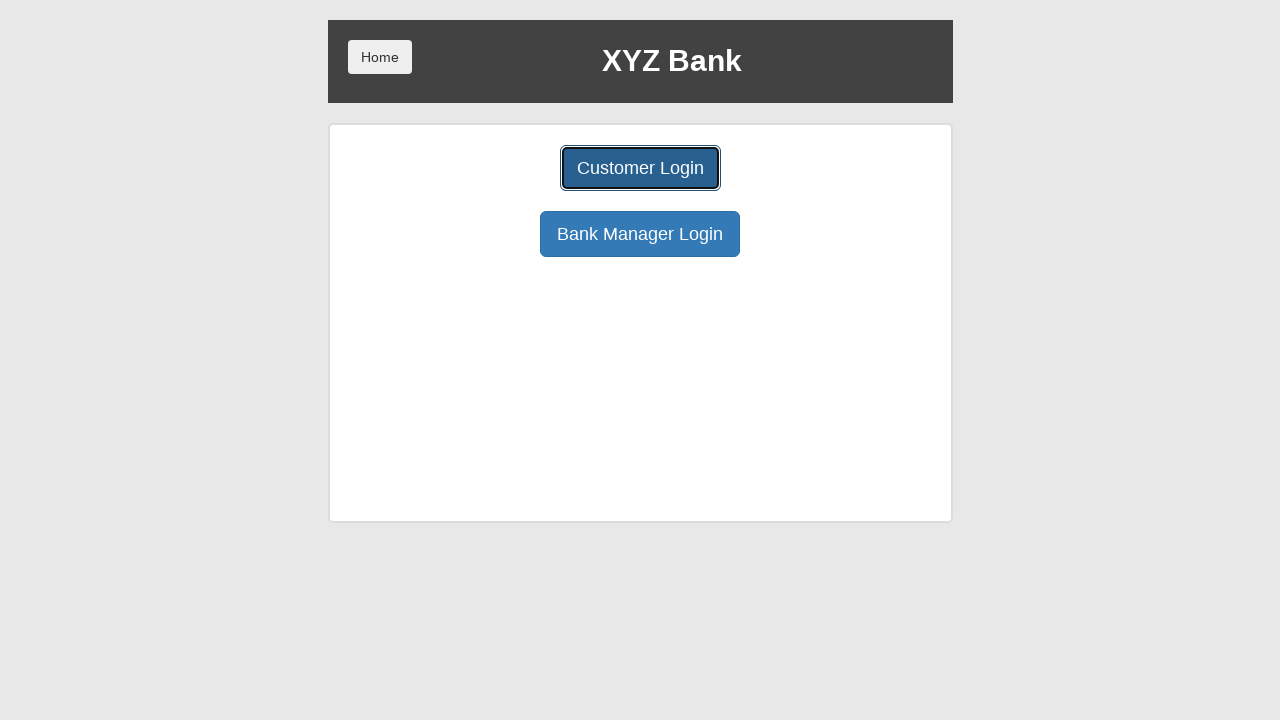

Selected a customer from the dropdown menu on #userSelect
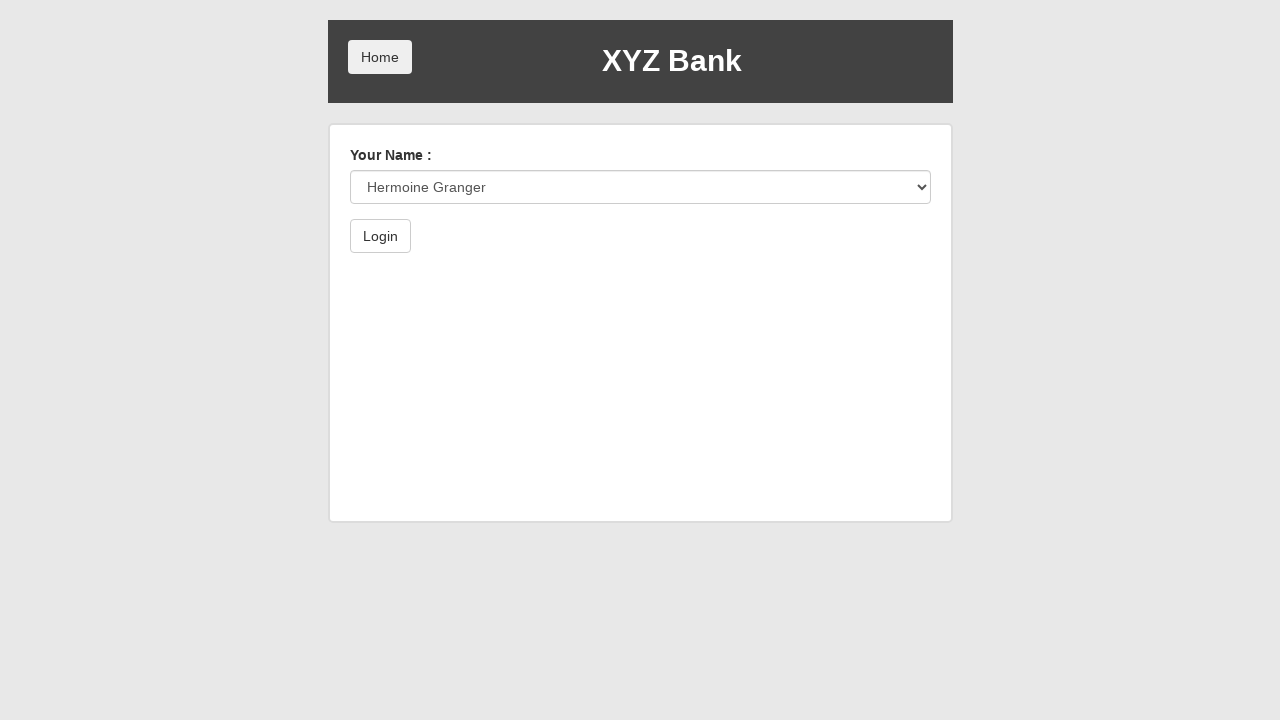

Clicked Login button to authenticate customer at (380, 236) on button[type='submit']
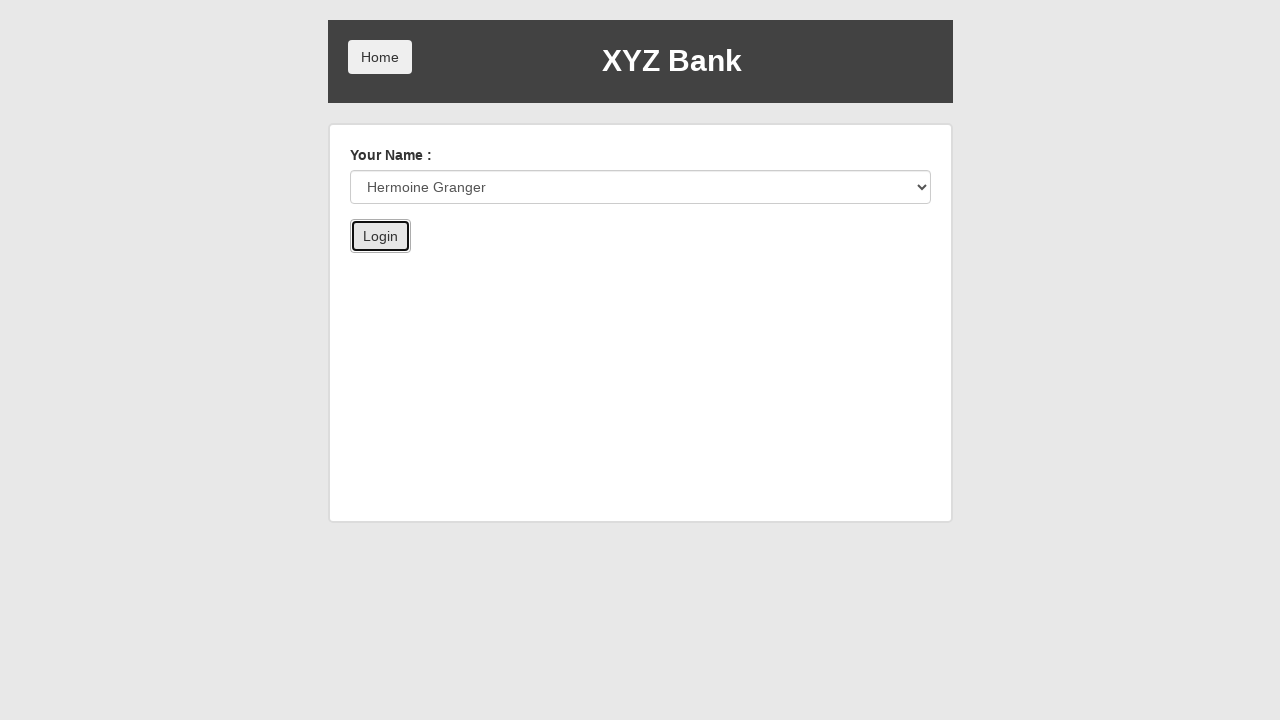

Clicked Withdrawal tab to access withdrawal interface at (760, 264) on button[ng-class='btnClass3']
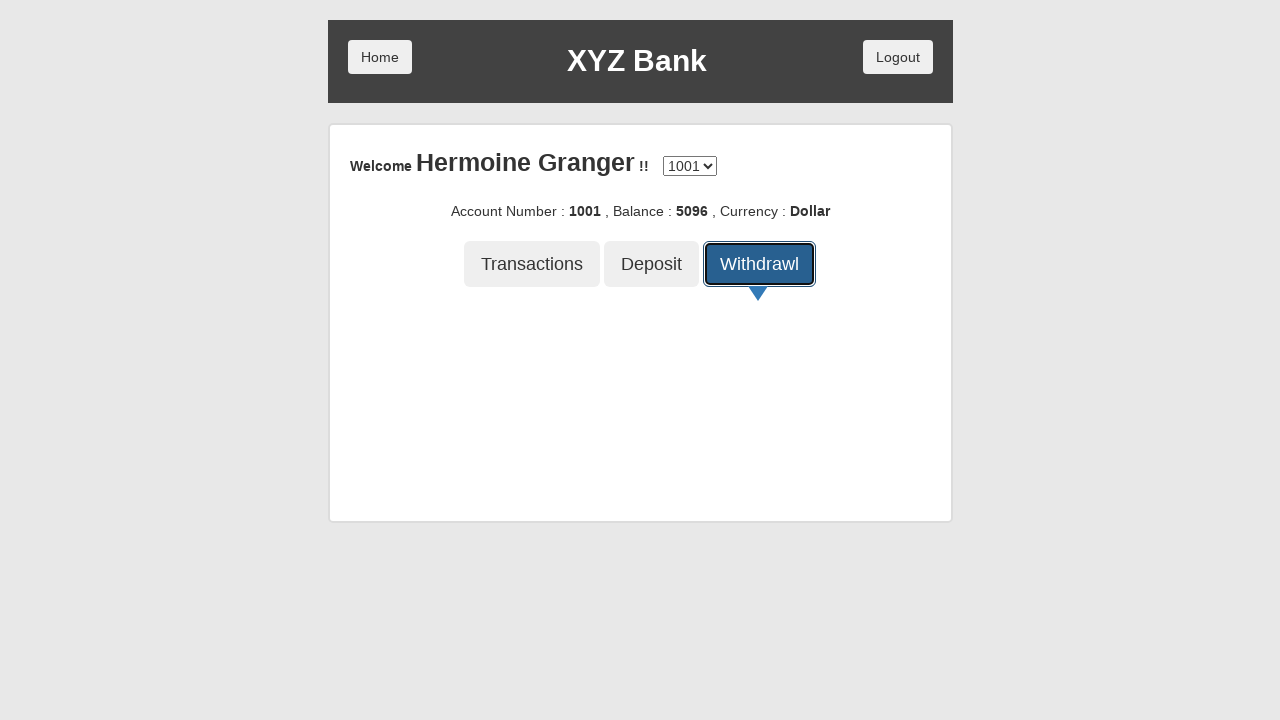

Entered withdrawal amount of 500 on input[placeholder='amount']
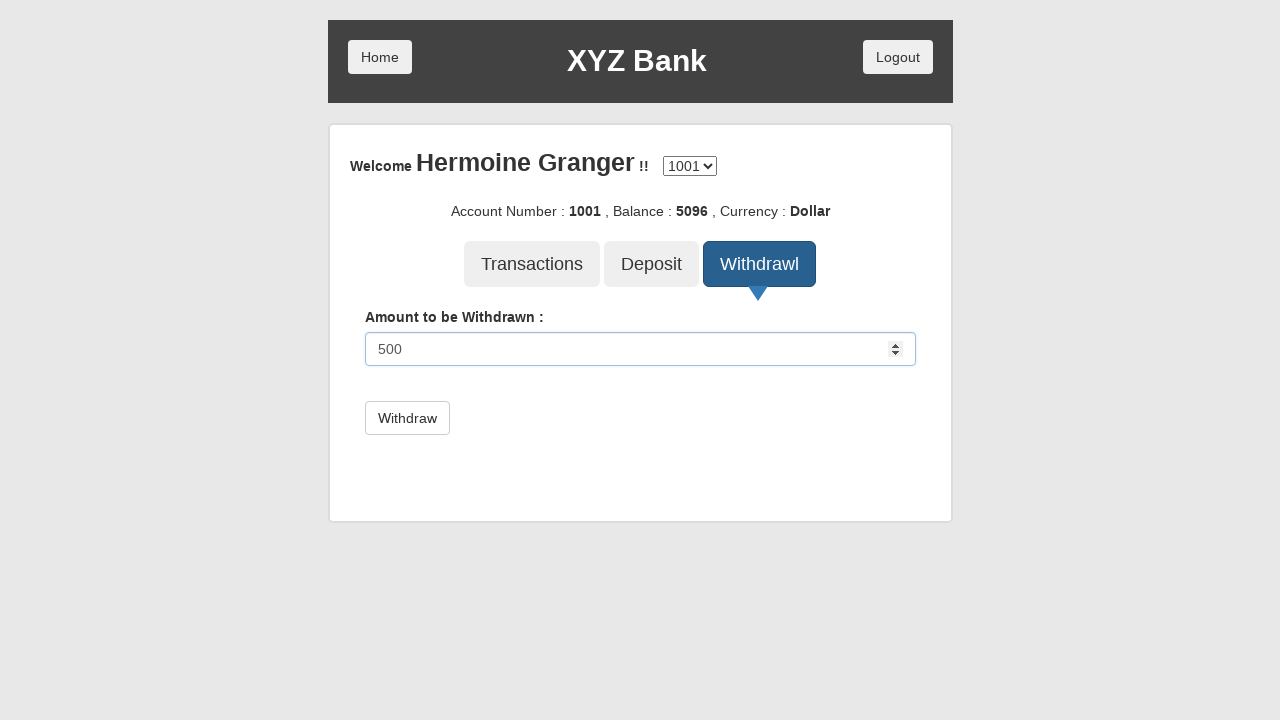

Clicked Withdraw button to confirm withdrawal at (407, 418) on button[type='submit']:has-text('Withdraw')
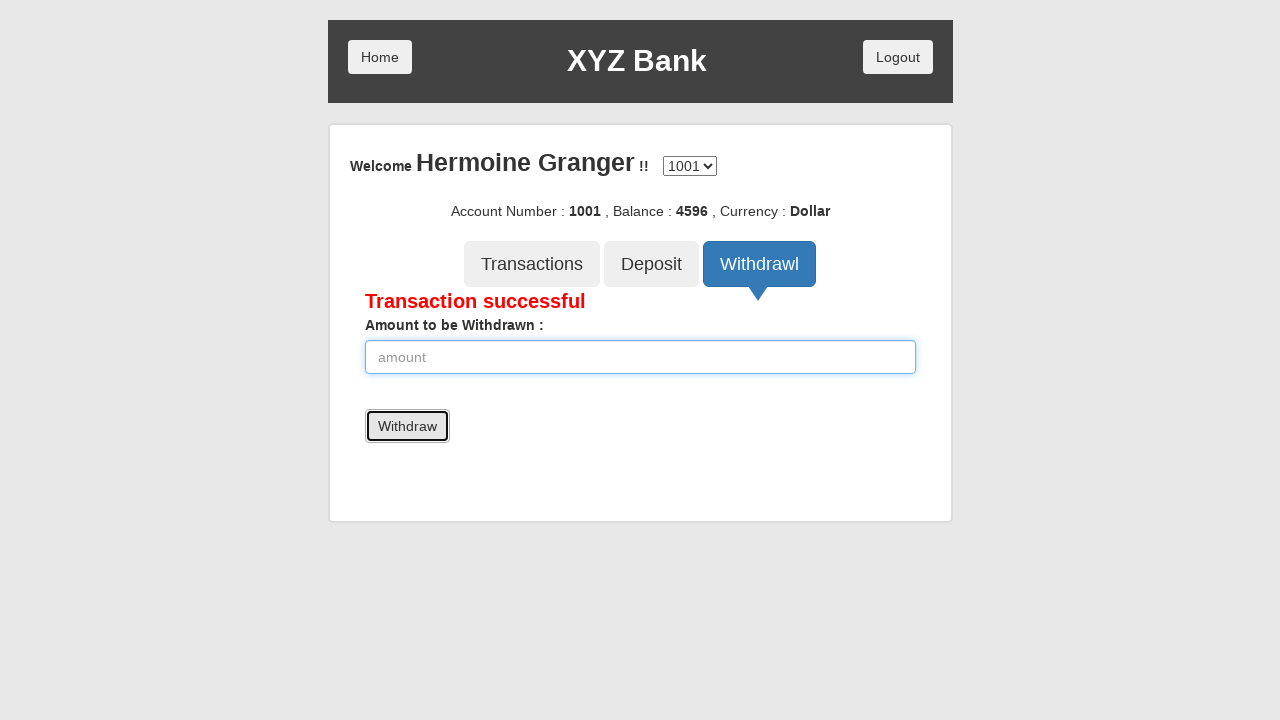

Verified transaction successful message appeared
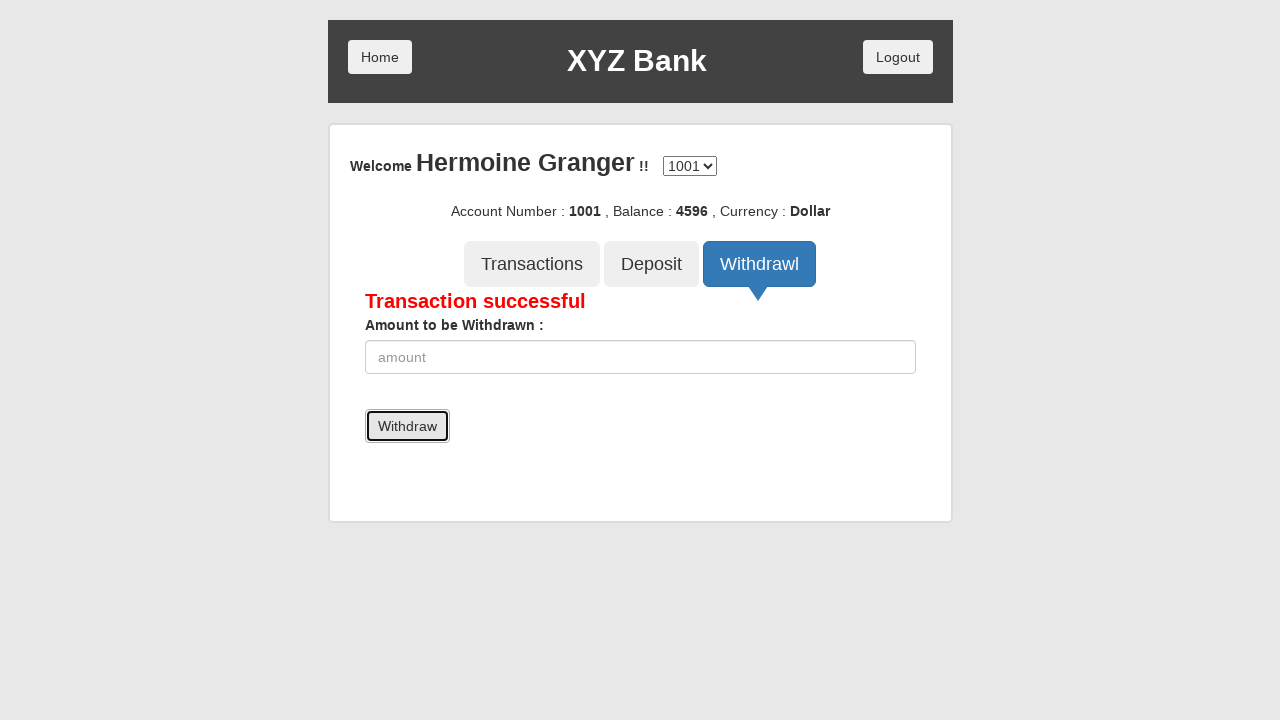

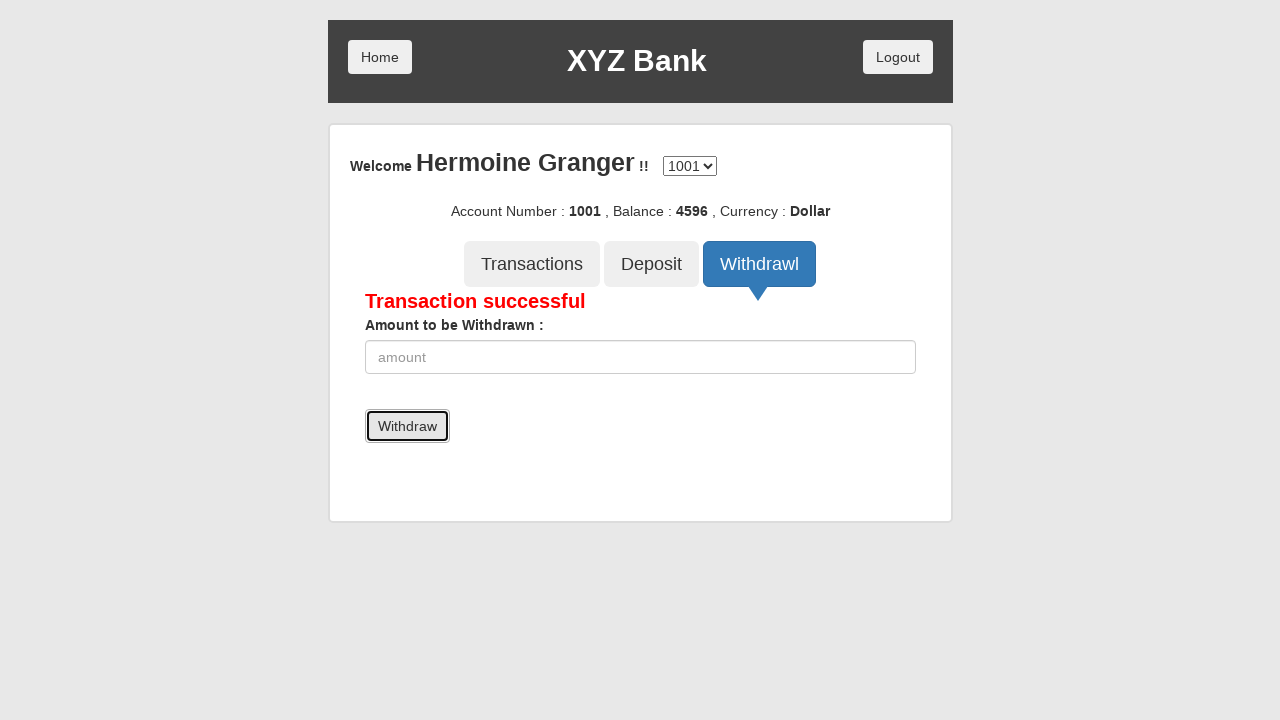